Tests that edits are cancelled when pressing Escape

Starting URL: https://demo.playwright.dev/todomvc

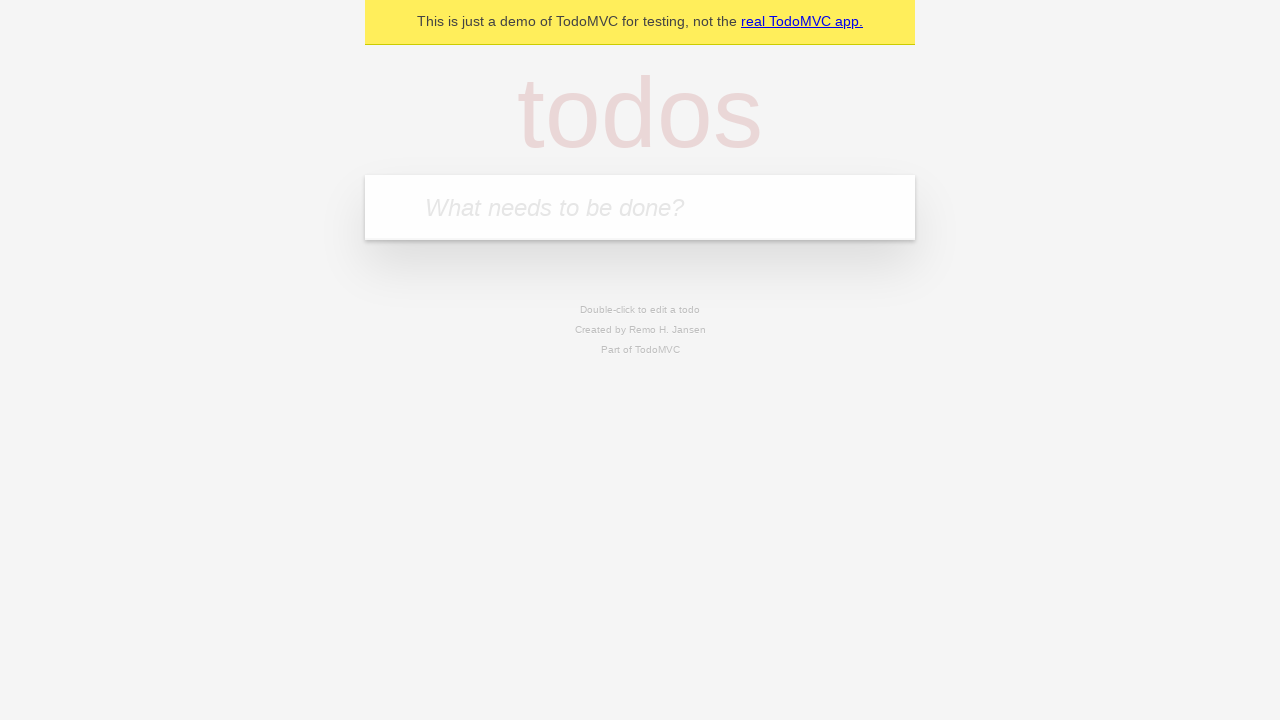

Filled todo input with 'buy some cheese' on internal:attr=[placeholder="What needs to be done?"i]
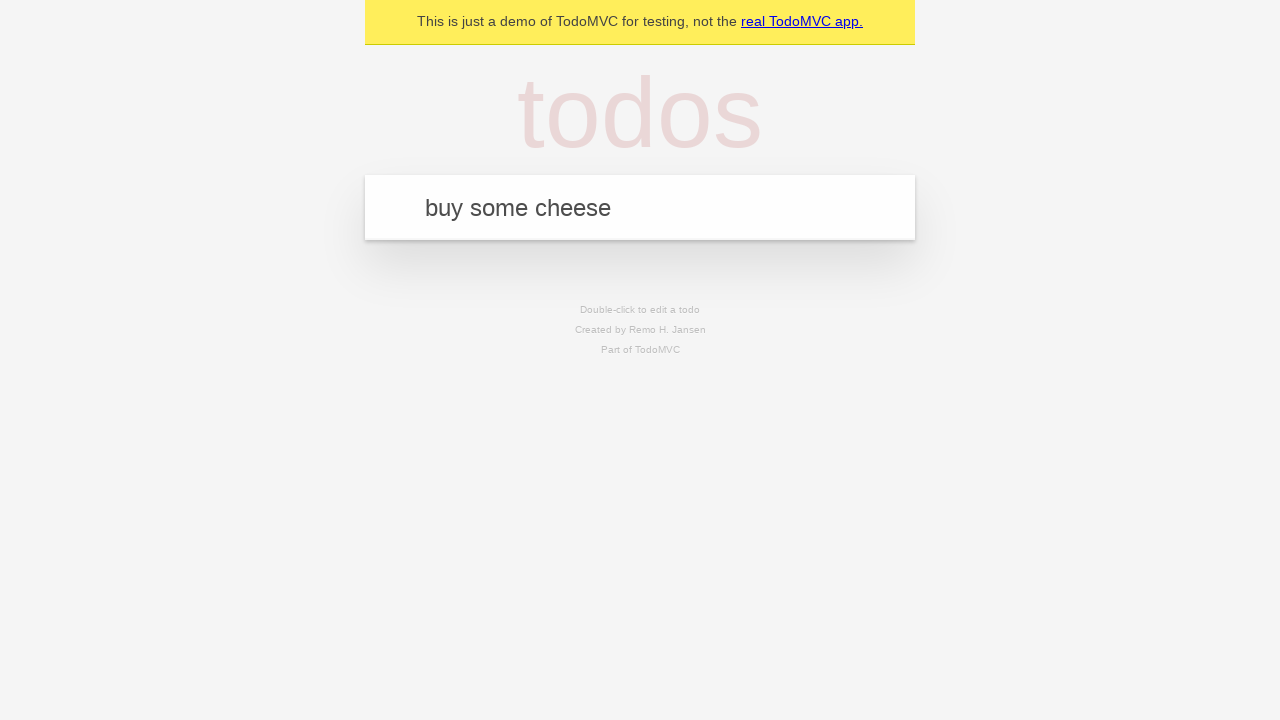

Pressed Enter to create todo 'buy some cheese' on internal:attr=[placeholder="What needs to be done?"i]
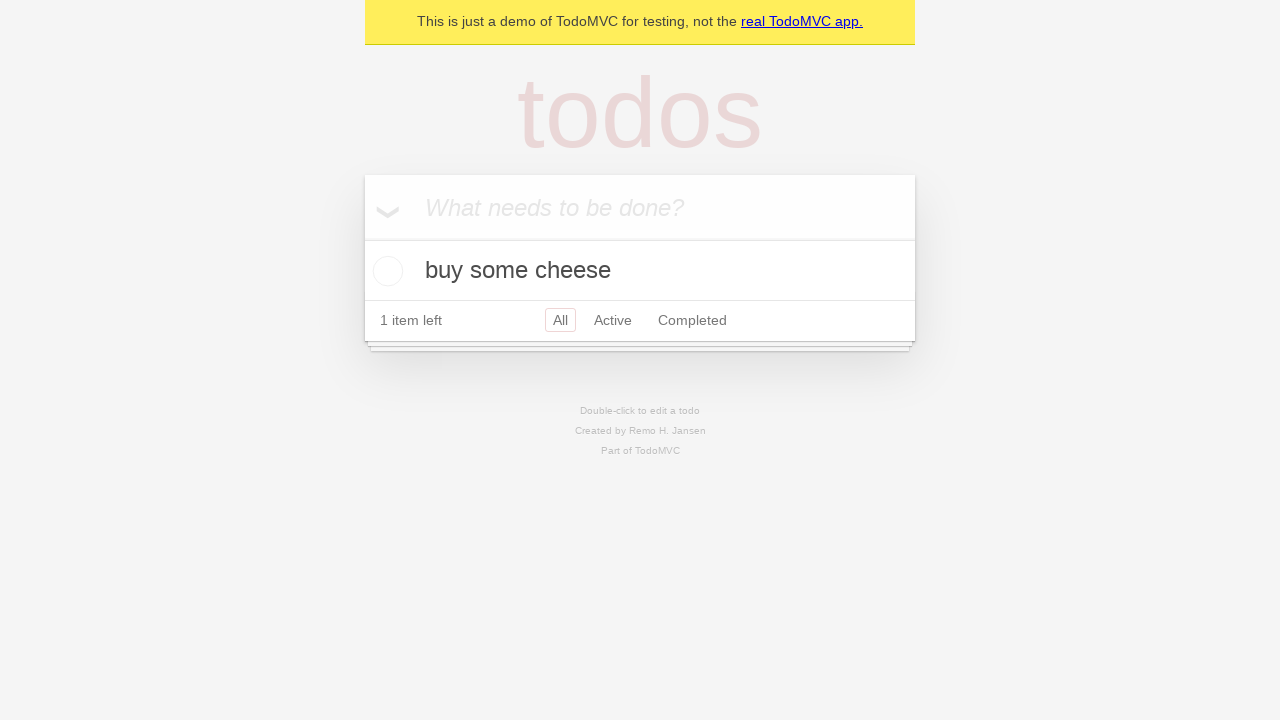

Filled todo input with 'feed the cat' on internal:attr=[placeholder="What needs to be done?"i]
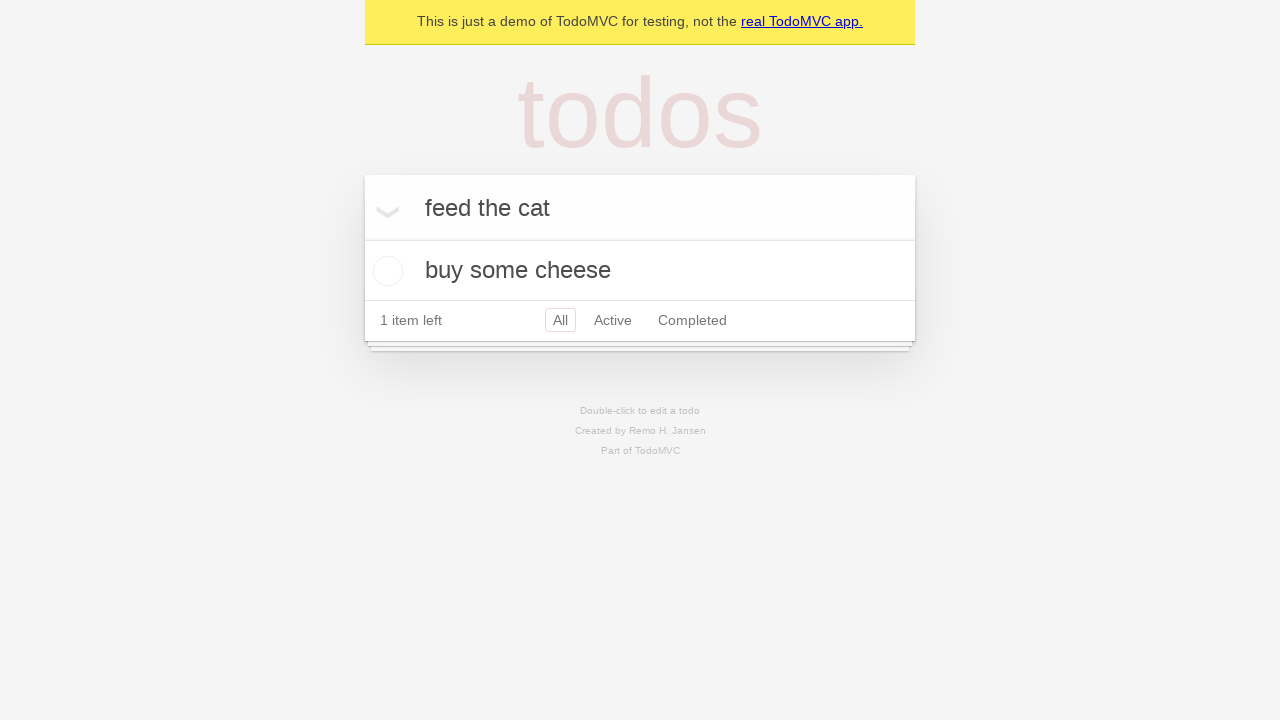

Pressed Enter to create todo 'feed the cat' on internal:attr=[placeholder="What needs to be done?"i]
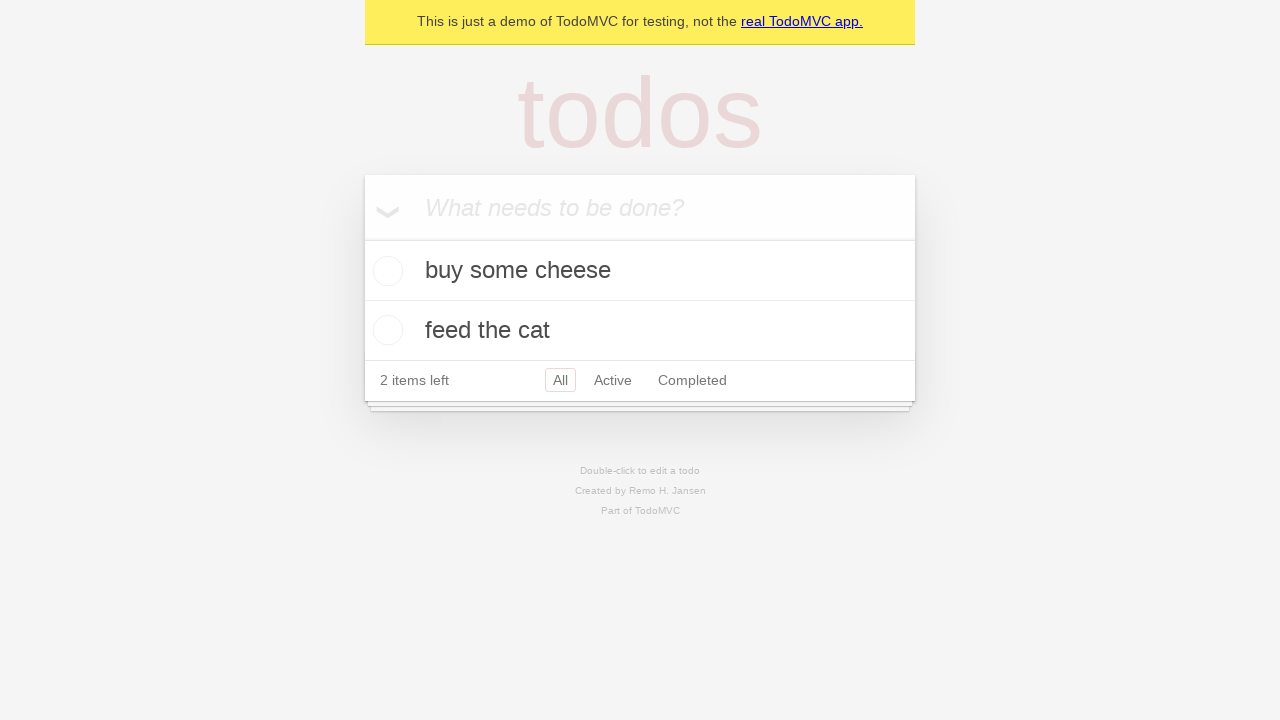

Filled todo input with 'book a doctors appointment' on internal:attr=[placeholder="What needs to be done?"i]
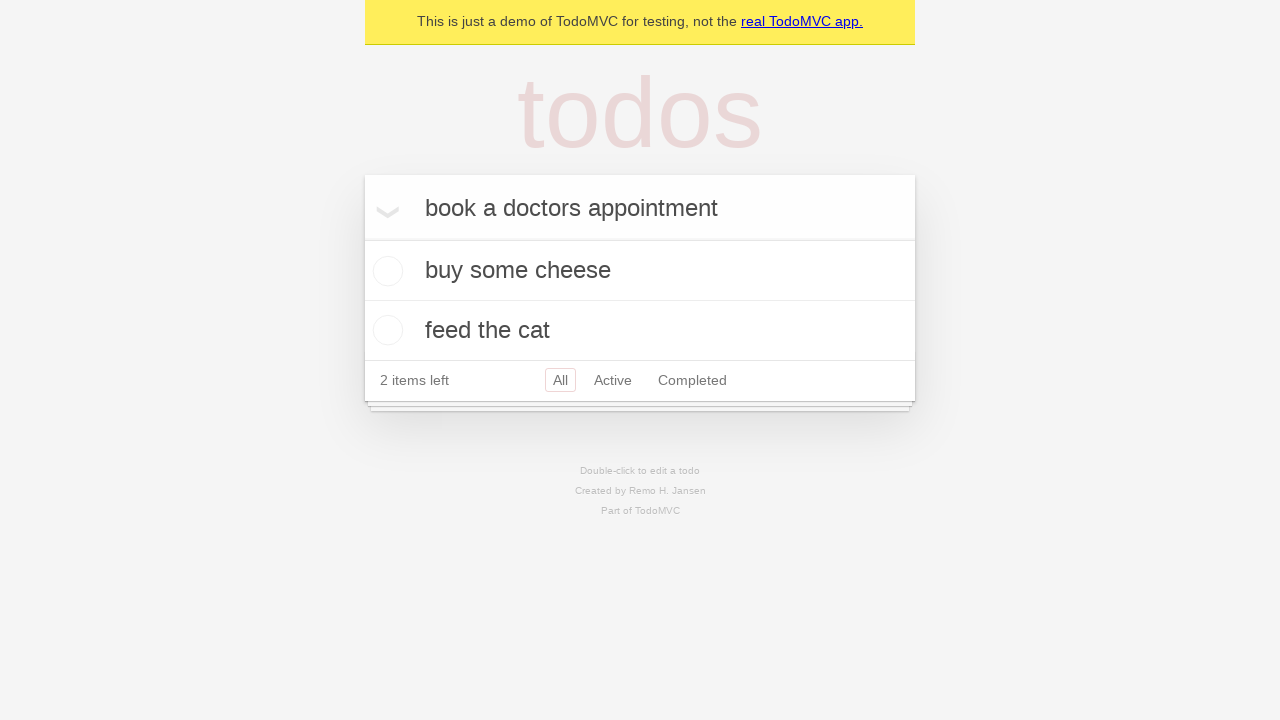

Pressed Enter to create todo 'book a doctors appointment' on internal:attr=[placeholder="What needs to be done?"i]
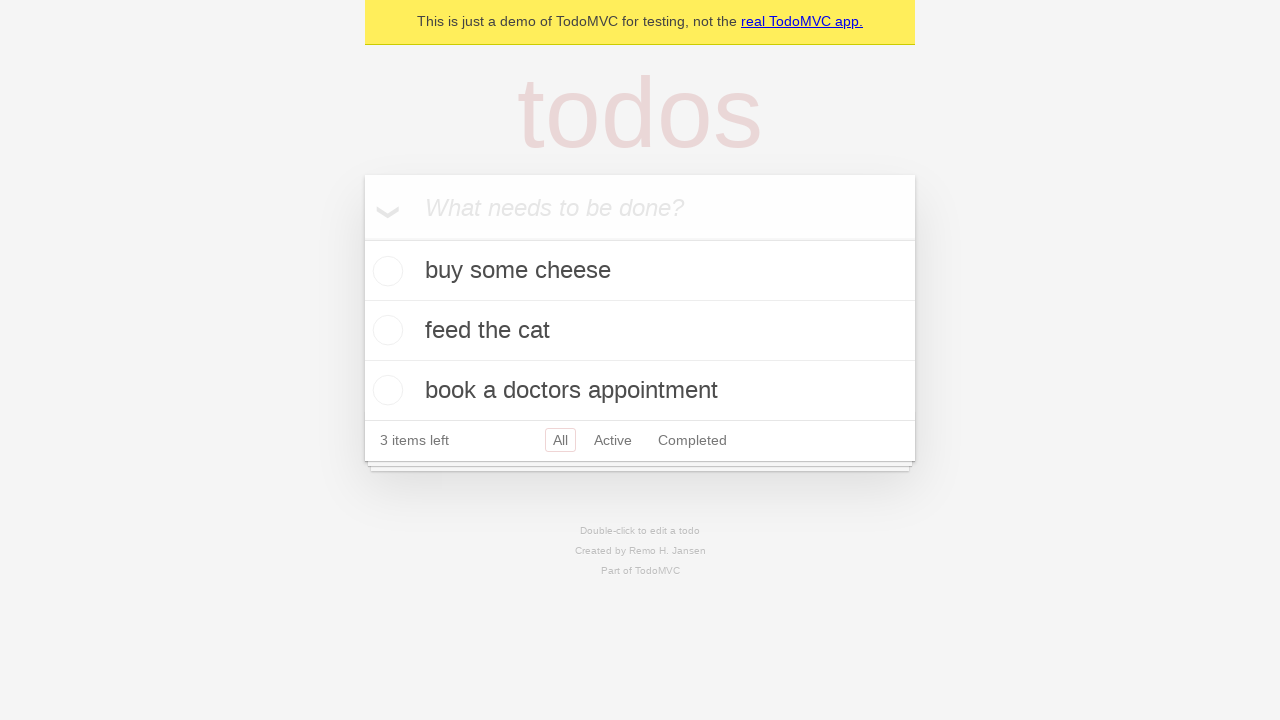

Double-clicked second todo item to enter edit mode at (640, 331) on internal:testid=[data-testid="todo-item"s] >> nth=1
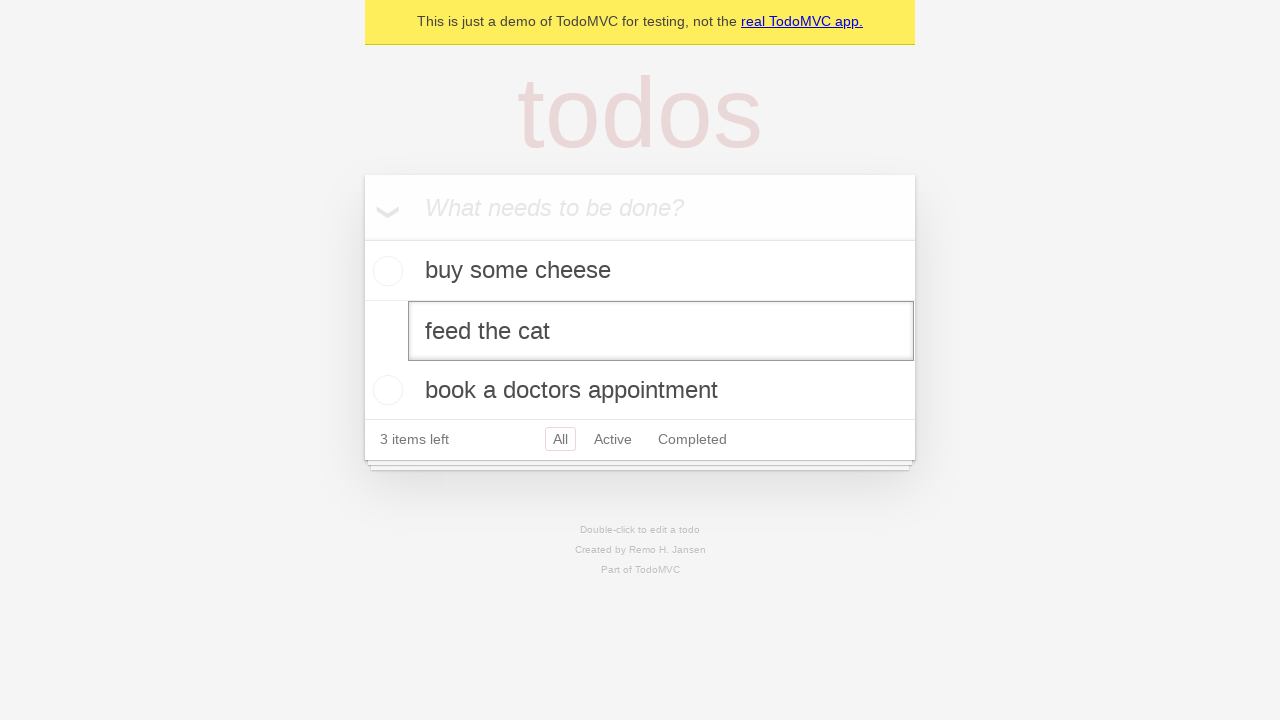

Filled edit textbox with 'buy some sausages' on internal:testid=[data-testid="todo-item"s] >> nth=1 >> internal:role=textbox[nam
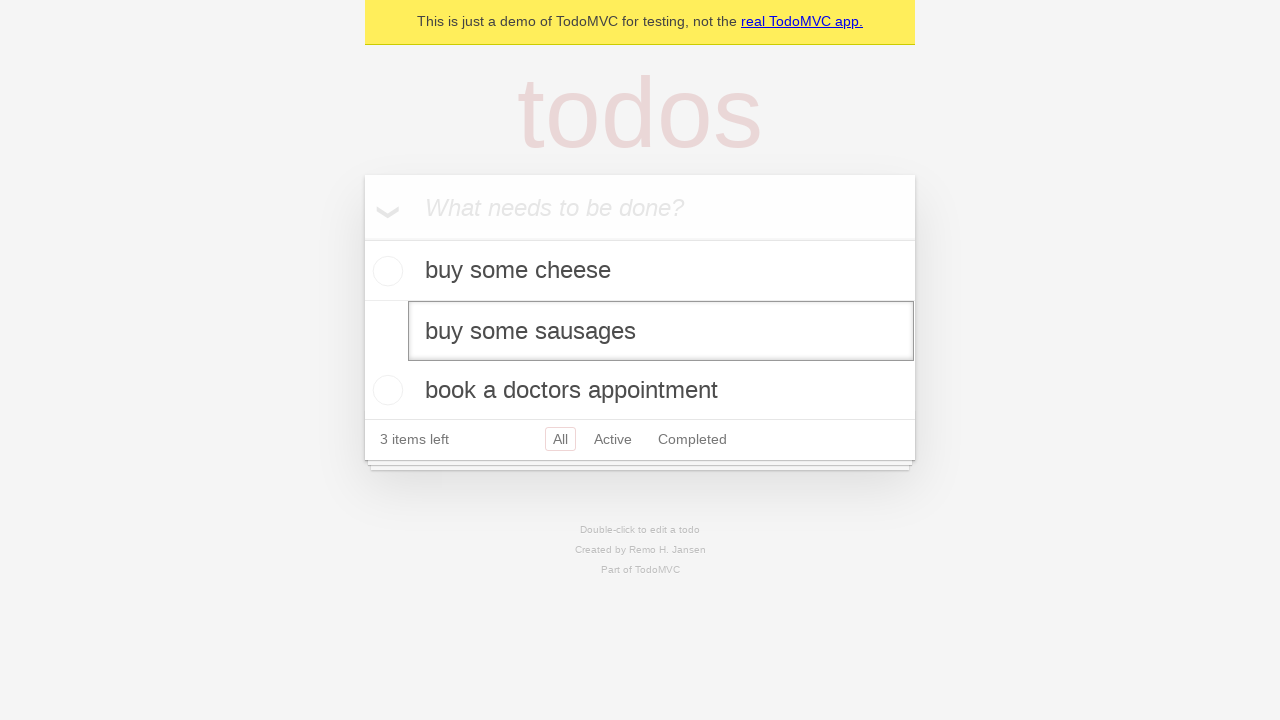

Pressed Escape to cancel edit on internal:testid=[data-testid="todo-item"s] >> nth=1 >> internal:role=textbox[nam
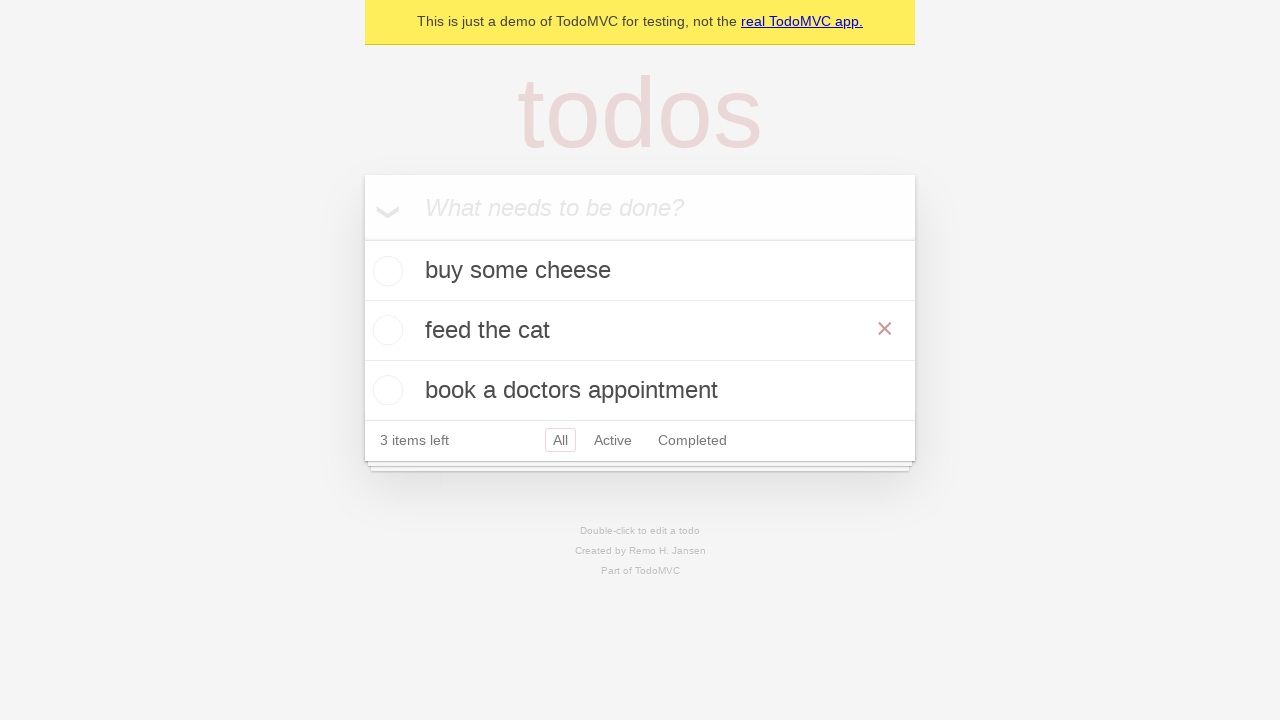

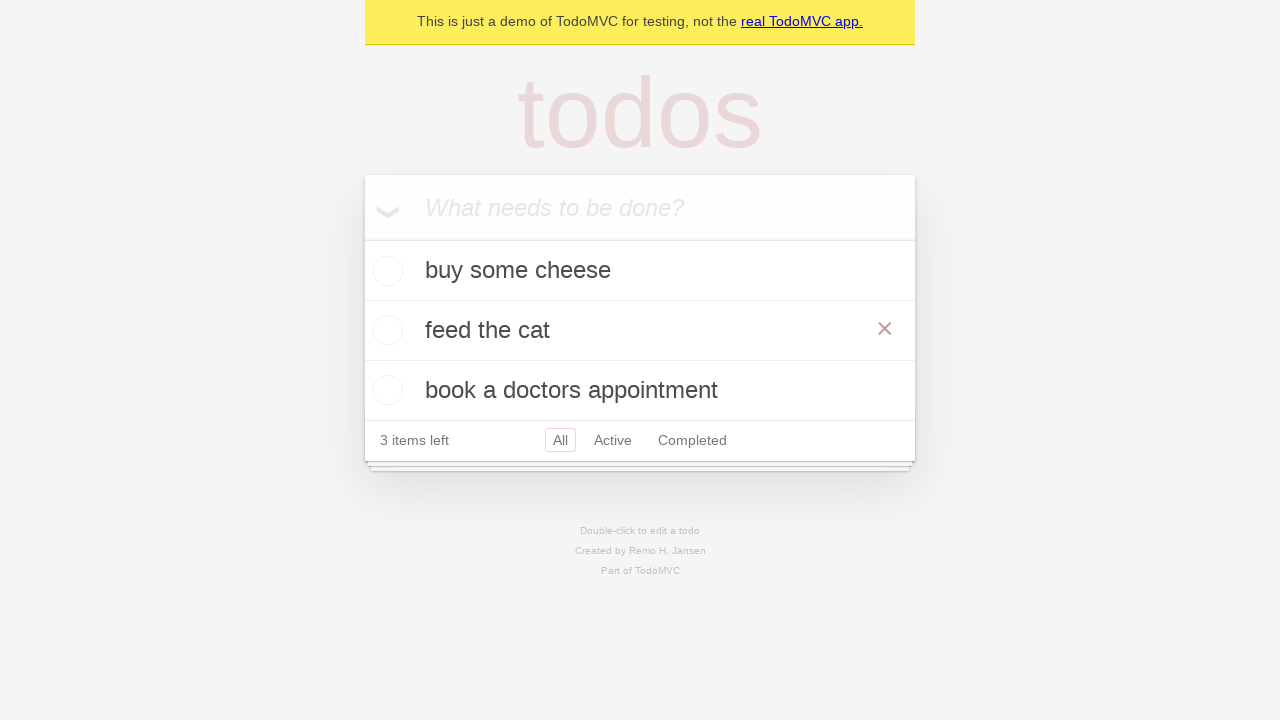